Tests domain availability search on registro.br by entering a domain name and submitting the search

Starting URL: https://registro.br/

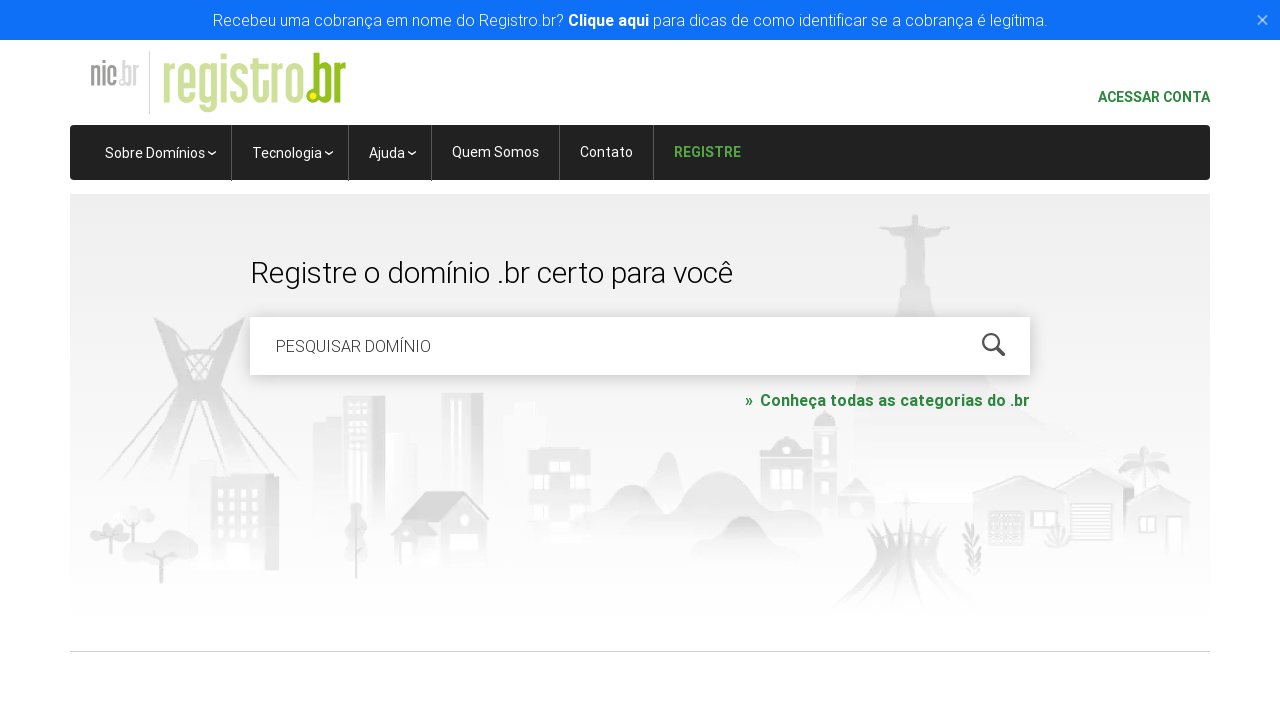

Filled domain search field with 'meudominio.com.br' on #is-avail-field
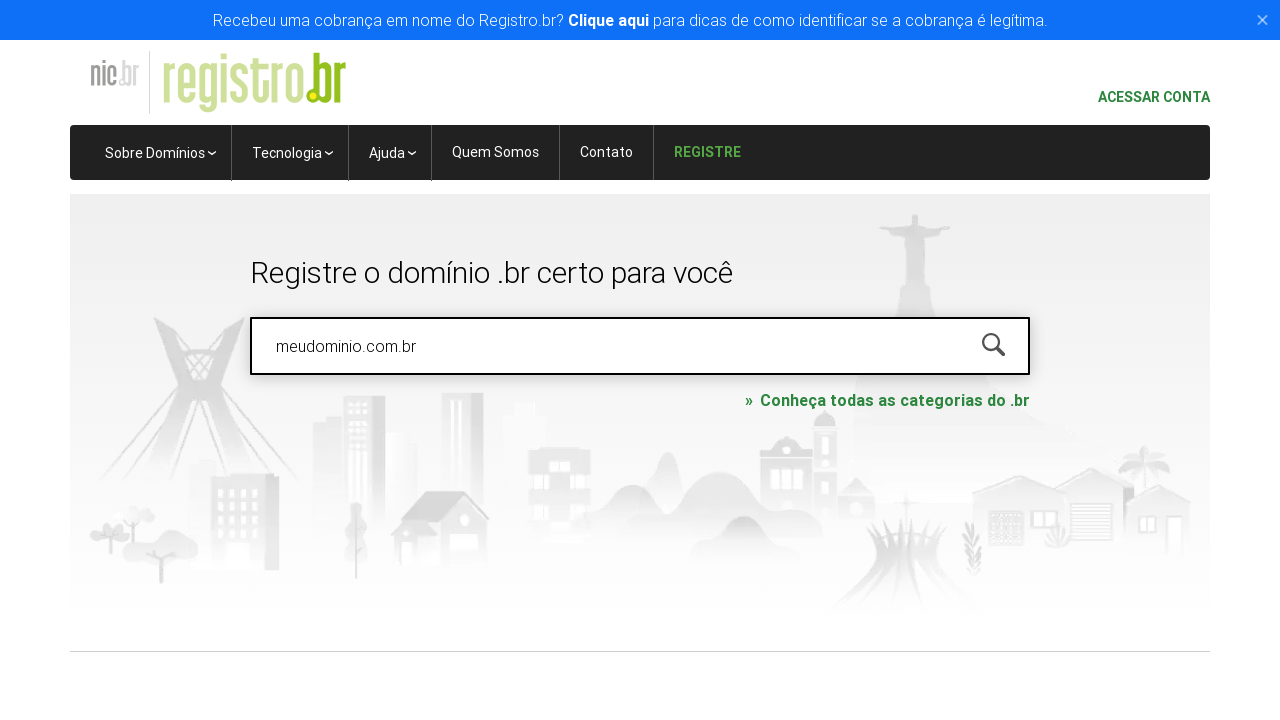

Pressed Enter to submit domain availability search on #is-avail-field
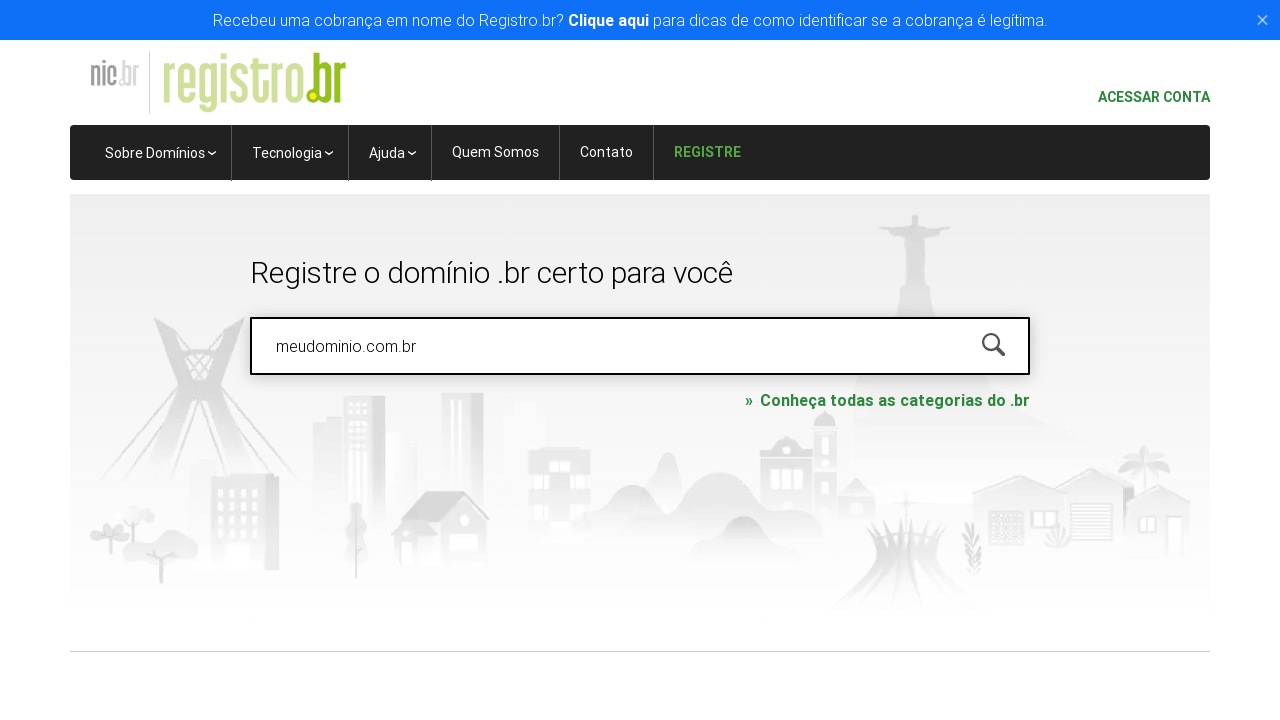

Domain availability search results loaded
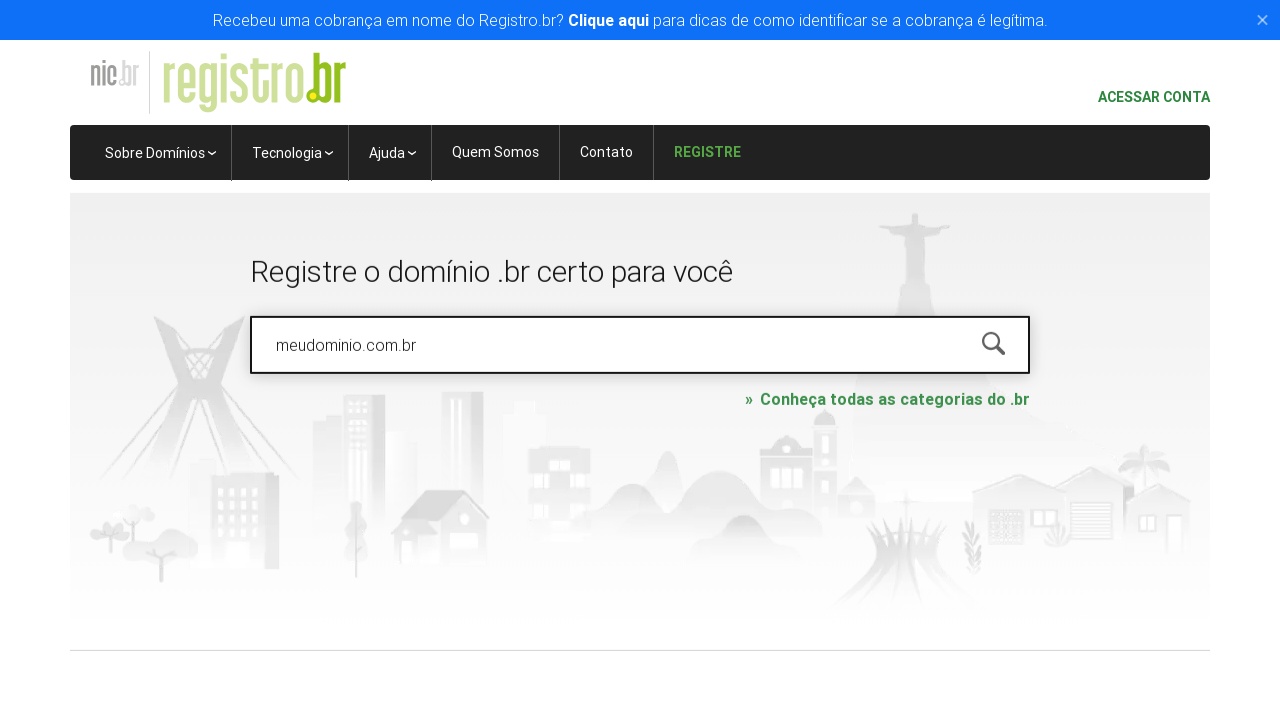

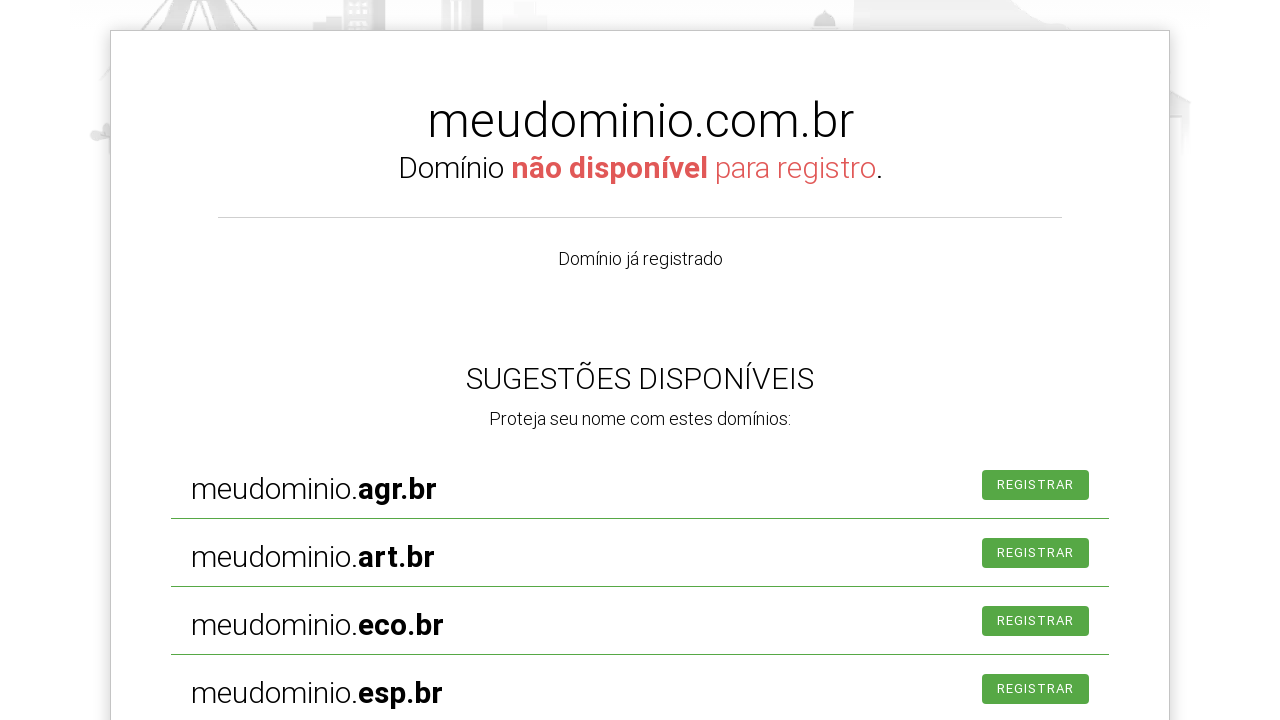